Tests bulk MAC address lookup with form submission and reset functionality

Starting URL: https://wintelguy.com/bulkmac.pl

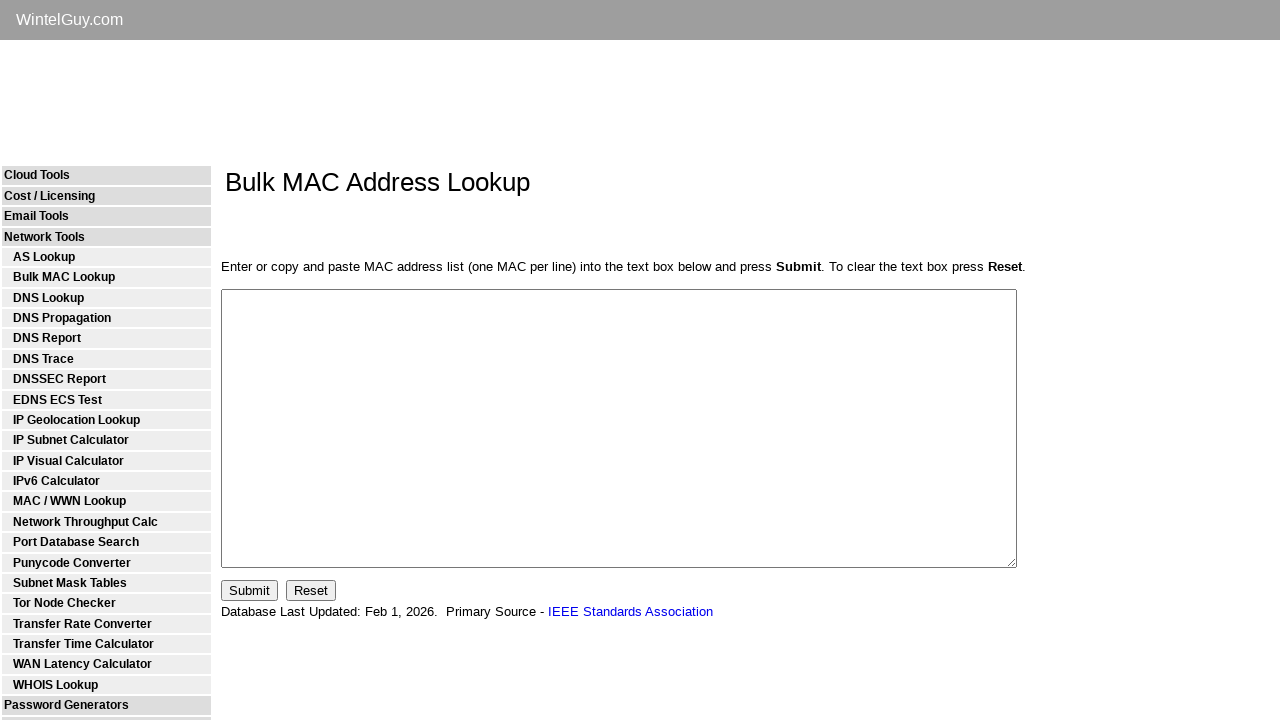

Located textarea input field for MAC addresses
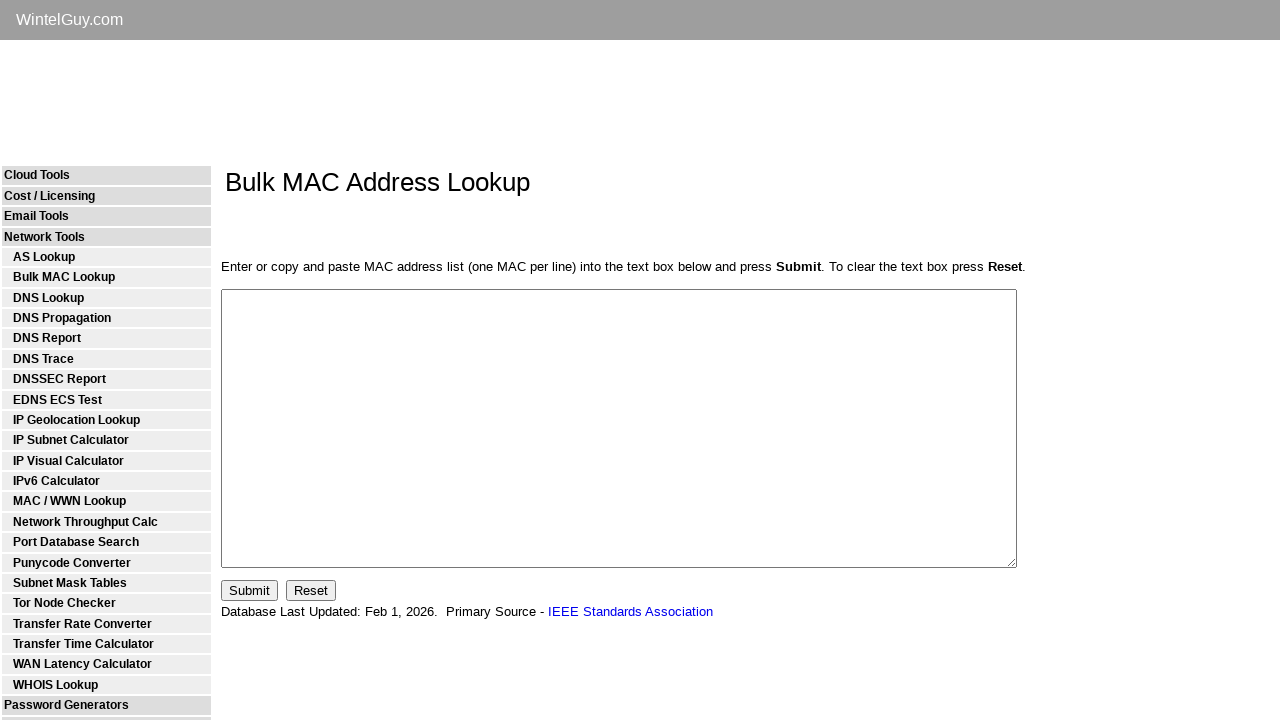

Entered MAC address 00:50:56:C0:00:08 into textarea on textarea[name='tbx']
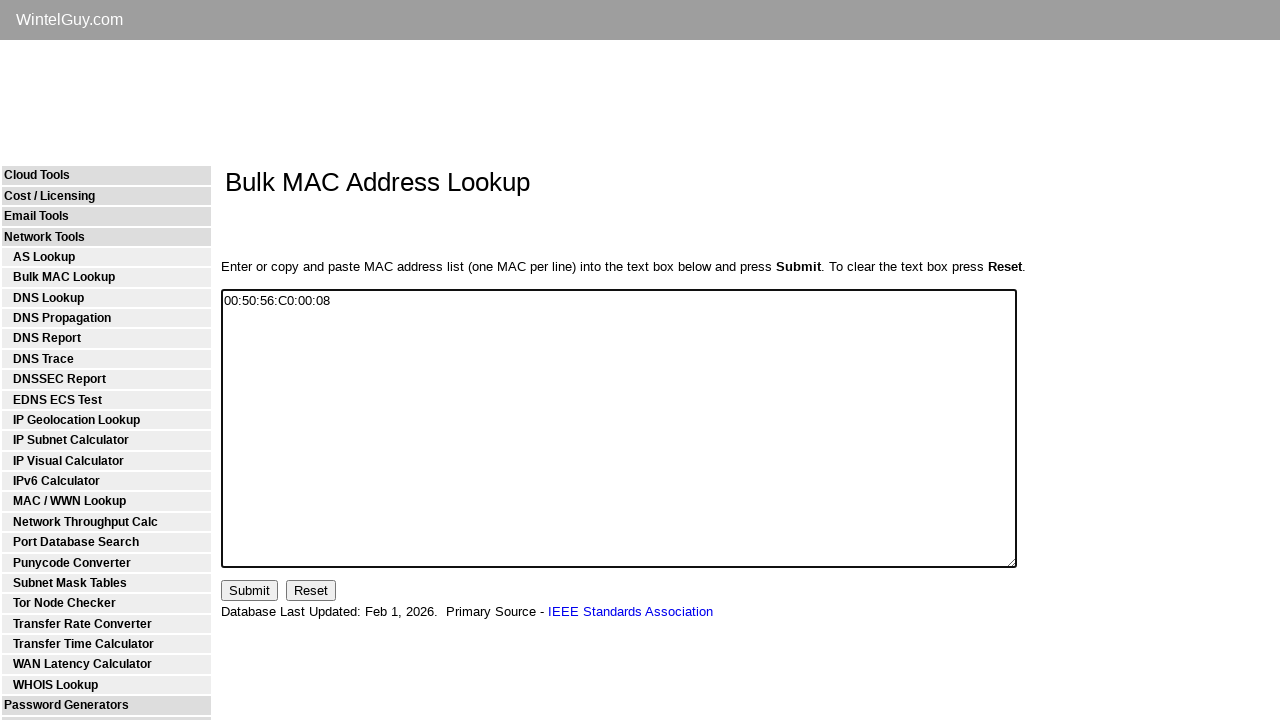

Entered MAC address 00:0D:3A:7B:9C:1E into textarea on textarea[name='tbx']
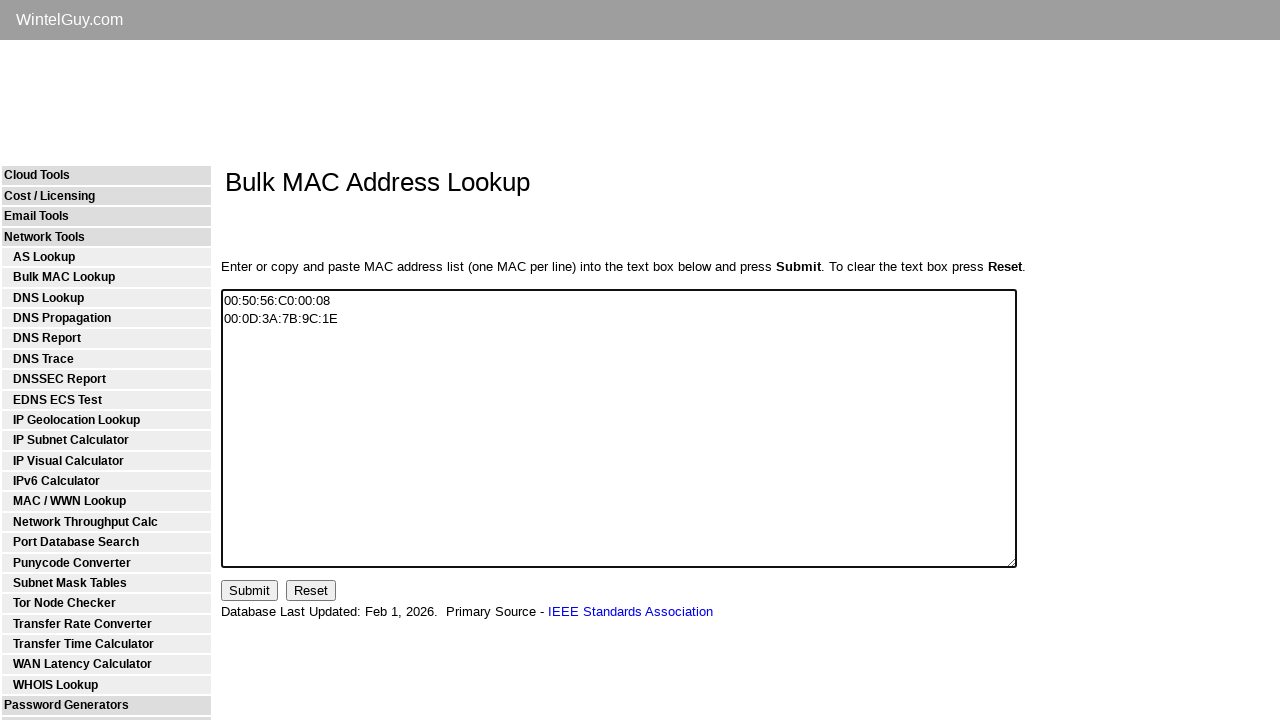

Entered MAC address AC:DE:48:00:11:22 into textarea on textarea[name='tbx']
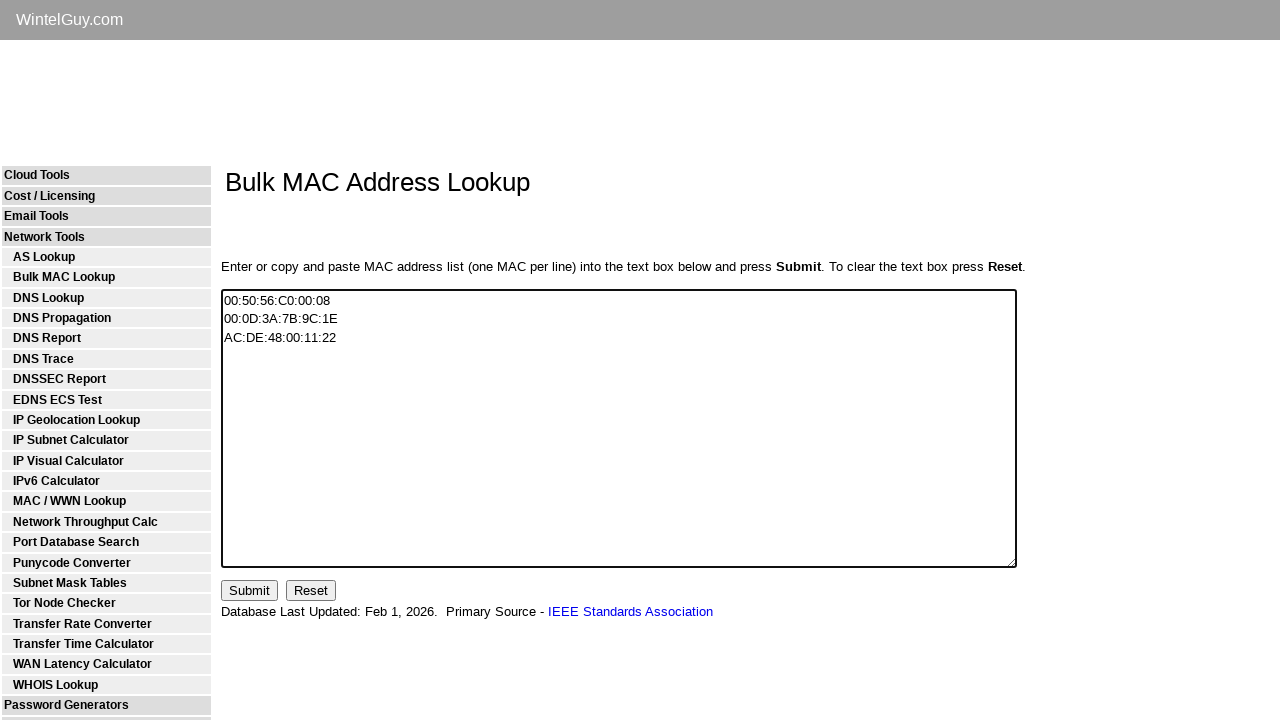

Entered MAC address FC:5B:39:AA:BB:CC into textarea on textarea[name='tbx']
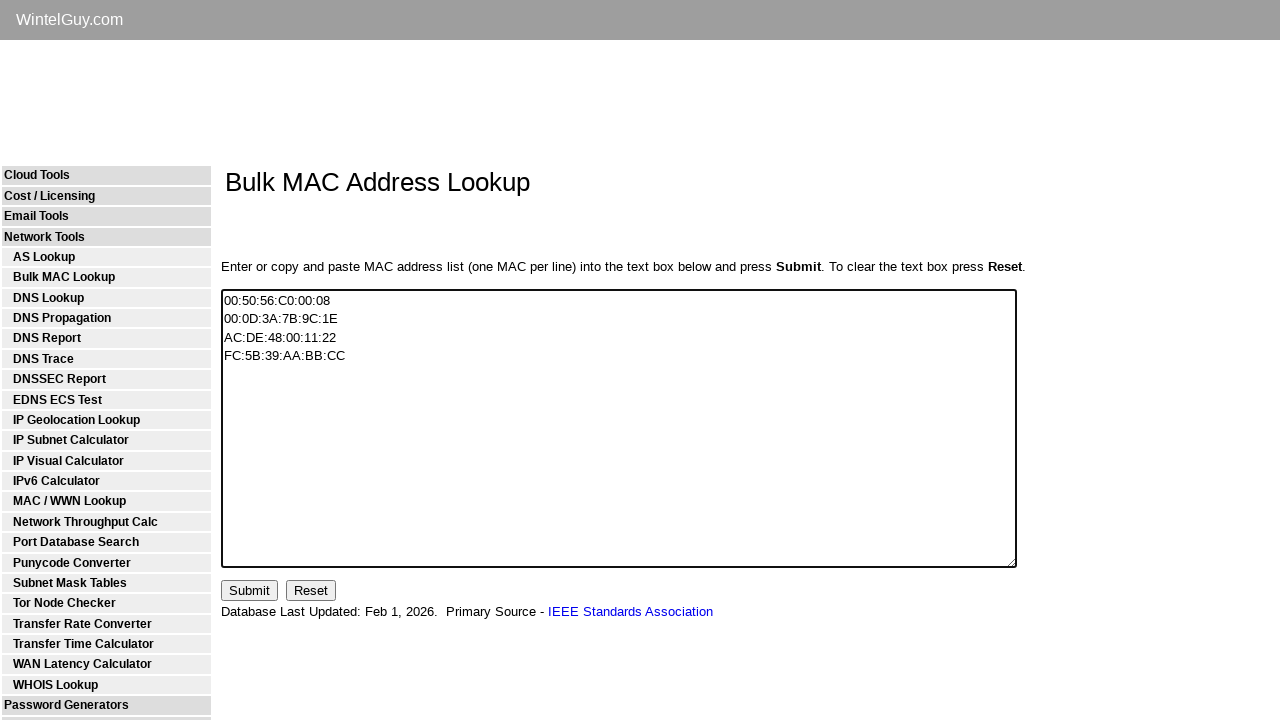

Entered MAC address 00:15:5D:12:34:56 into textarea on textarea[name='tbx']
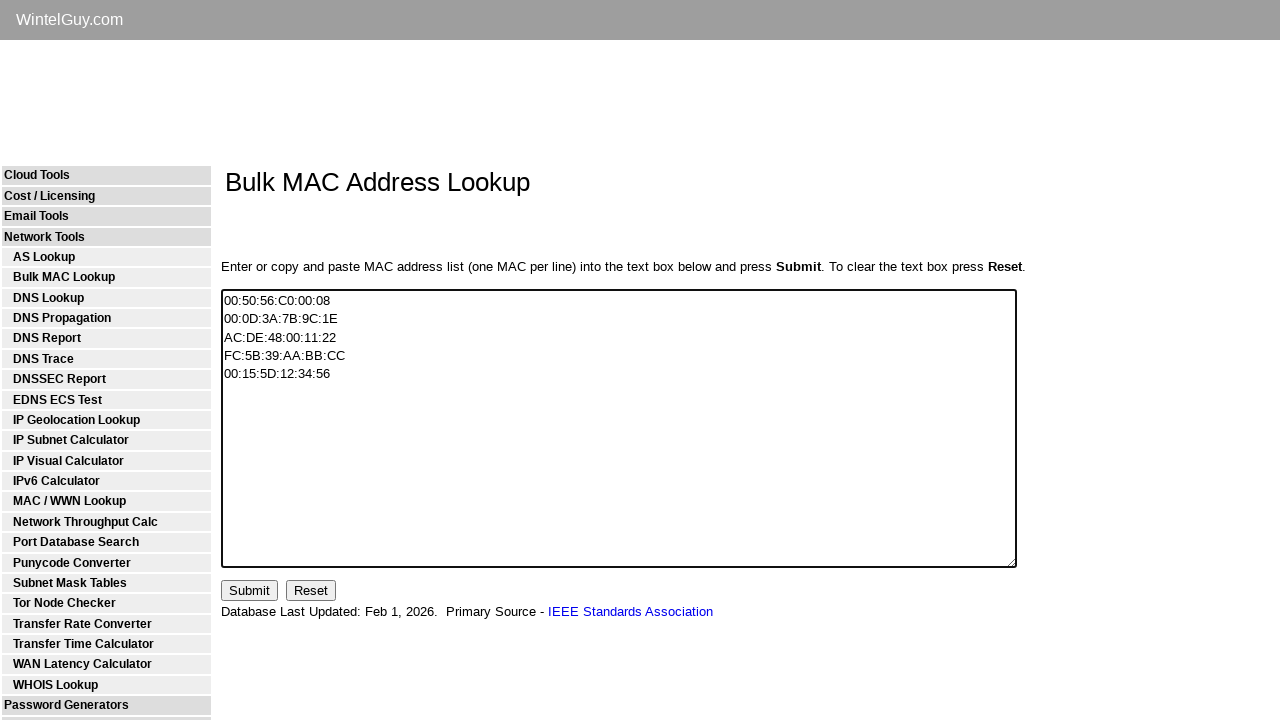

Clicked submit button to perform bulk MAC address lookup at (250, 590) on input[name='.submit']
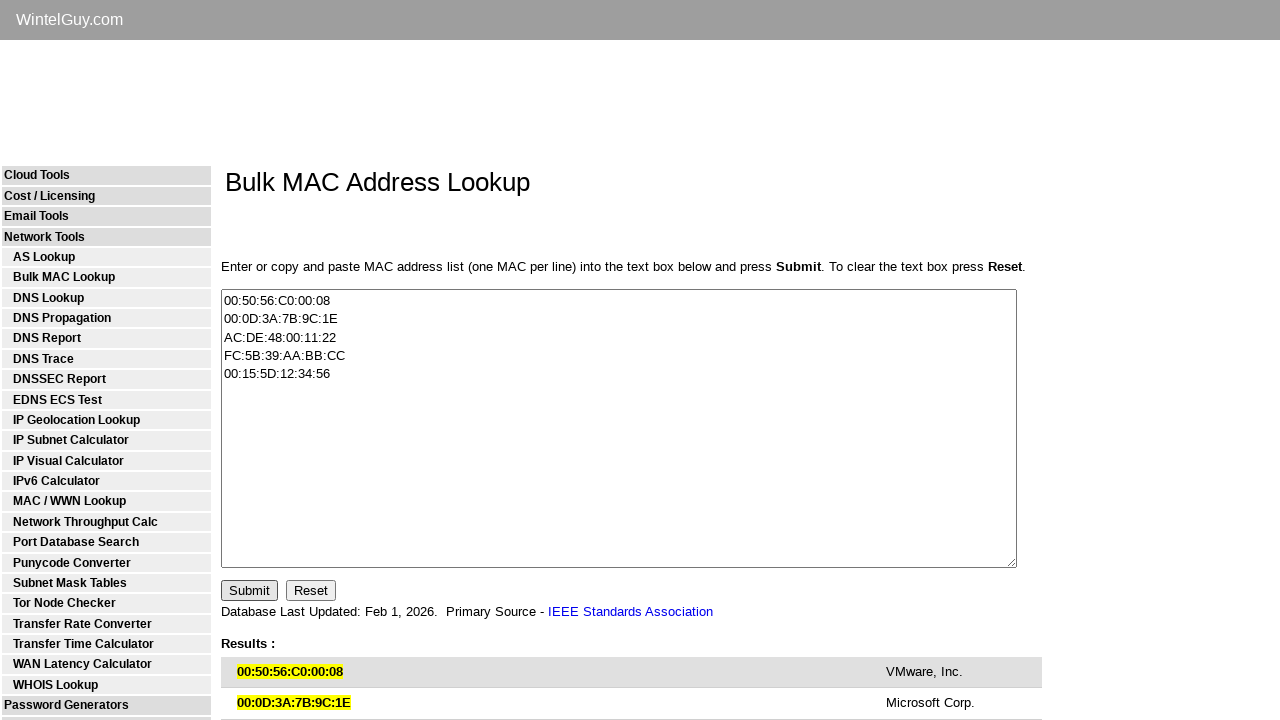

Results table loaded successfully
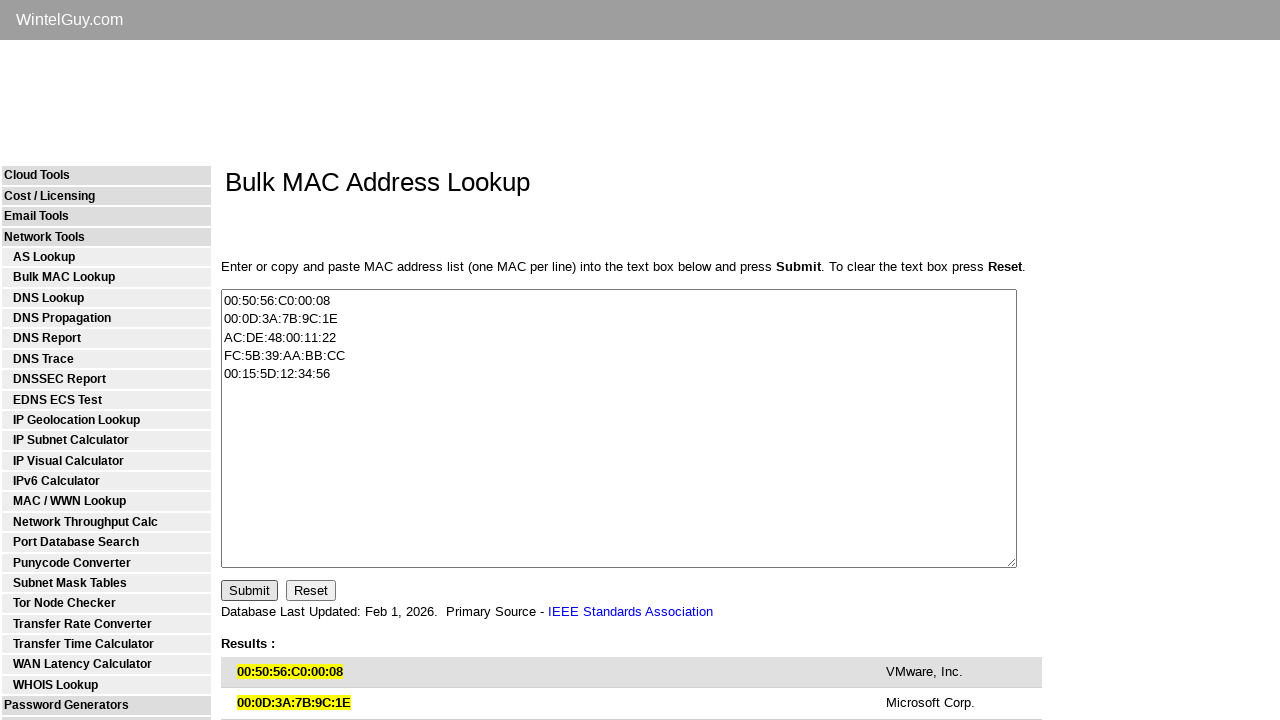

Clicked reset button to clear the form at (311, 590) on input[name='rst']
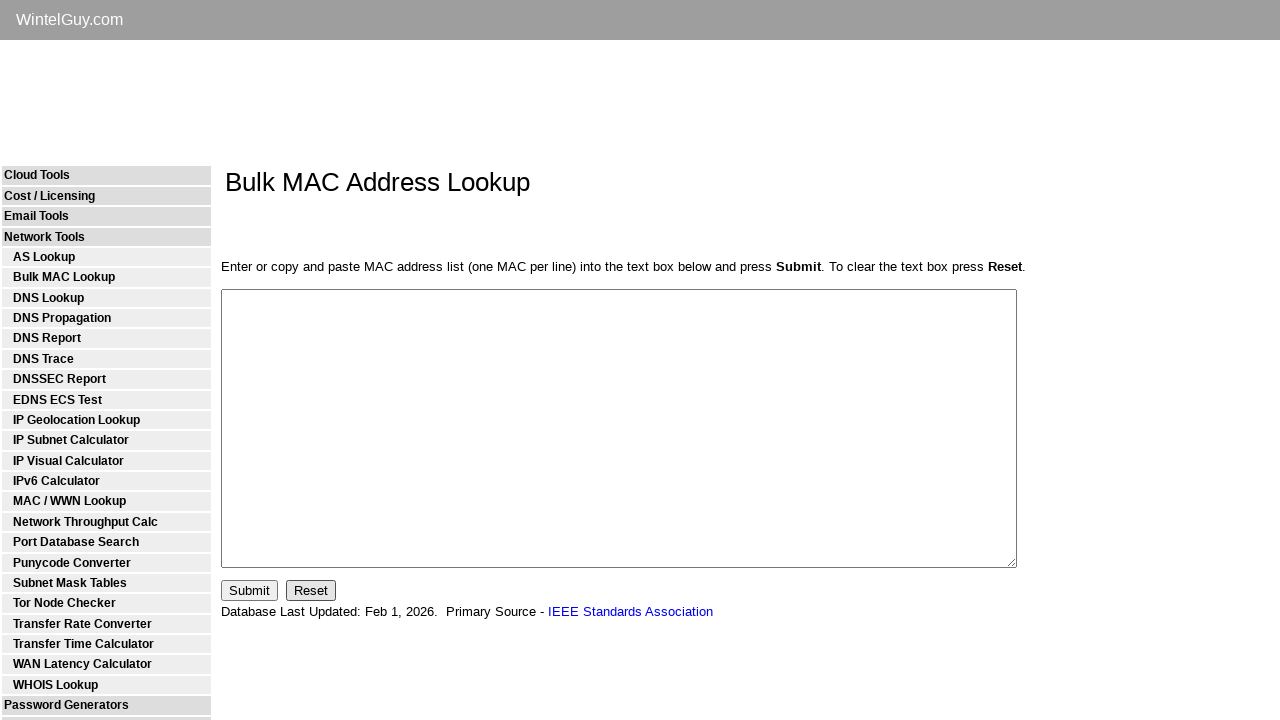

Waited 2 seconds for form reset to complete
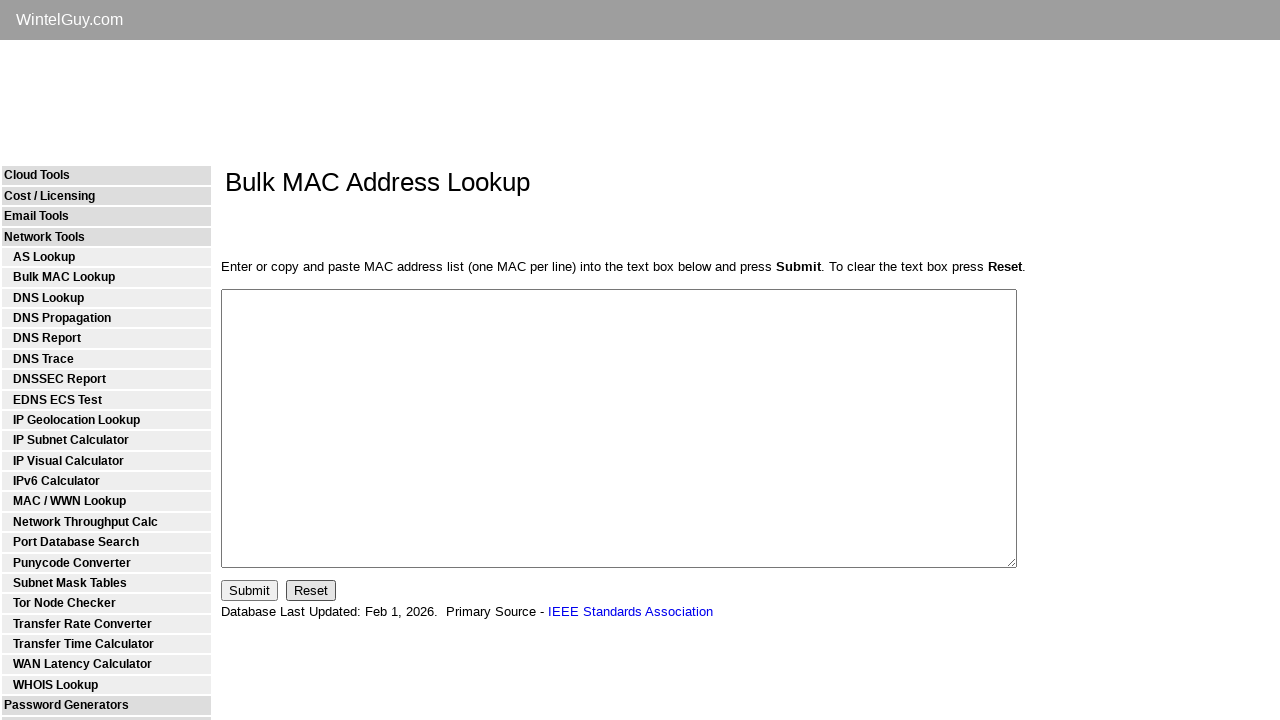

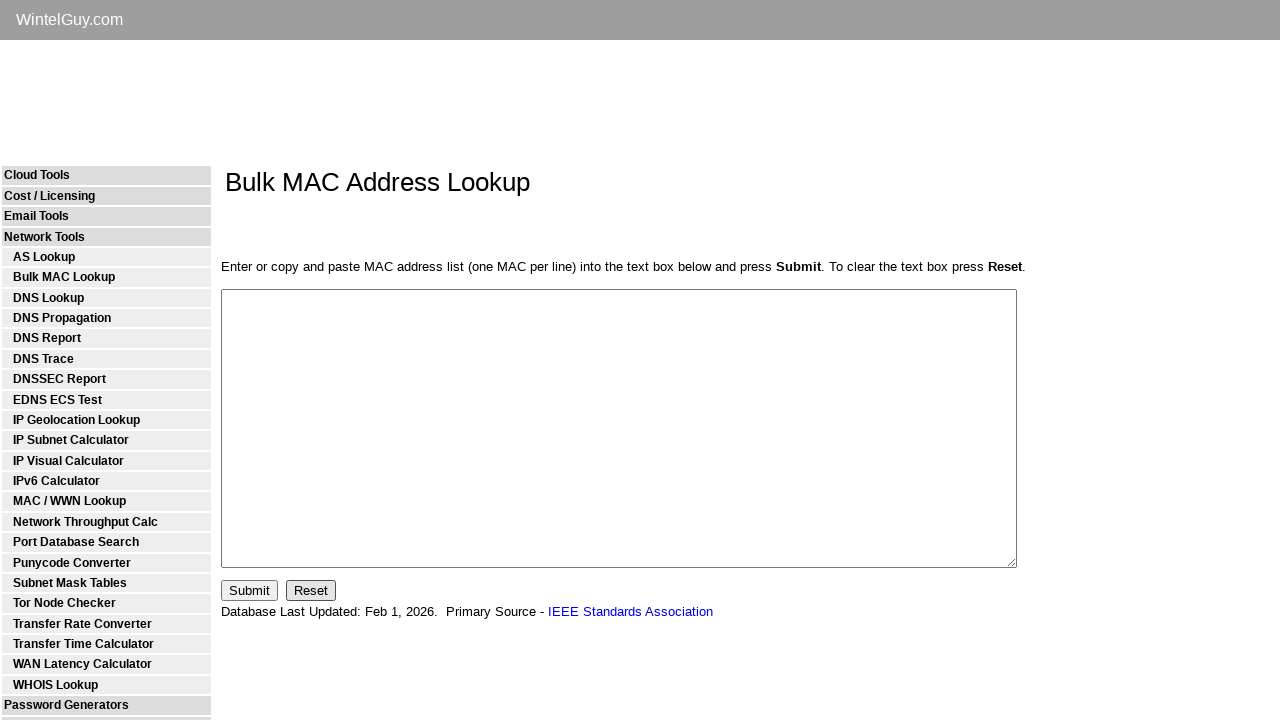